Navigates to the OrangeHRM login page and verifies the page loads successfully by checking the current URL.

Starting URL: https://opensource-demo.orangehrmlive.com/web/index.php/auth/login

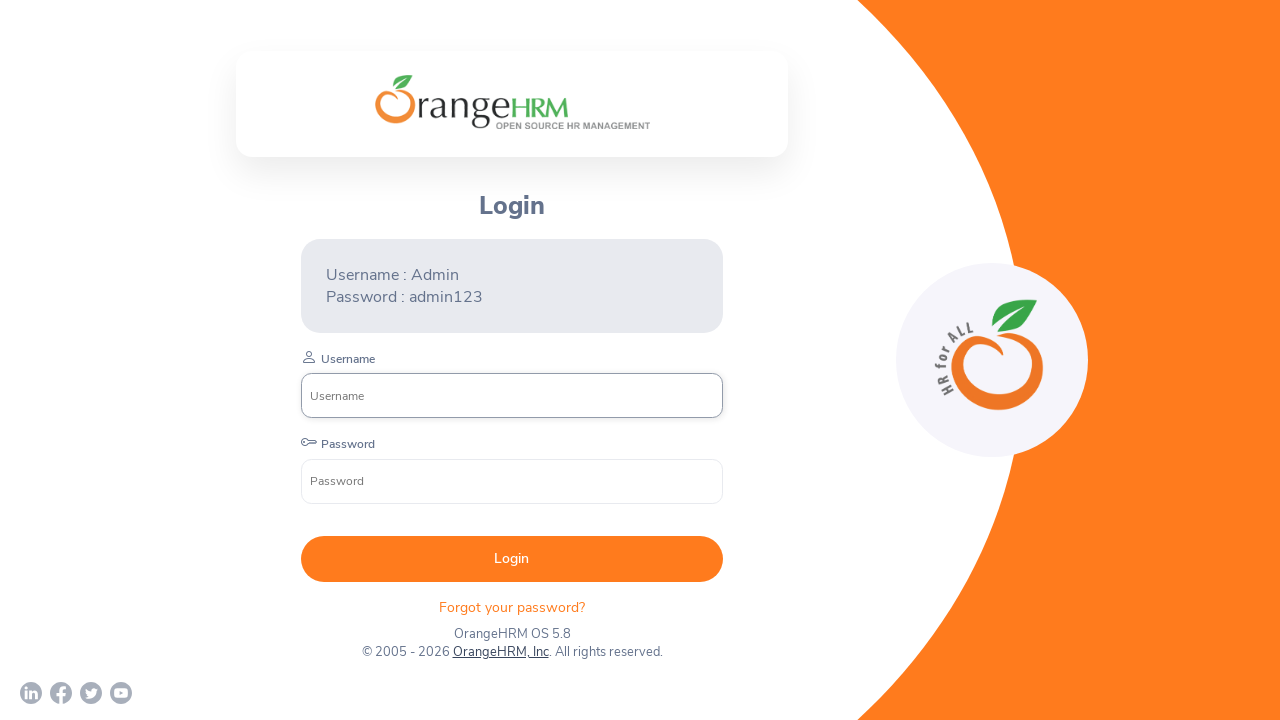

Waited for page to load with networkidle state
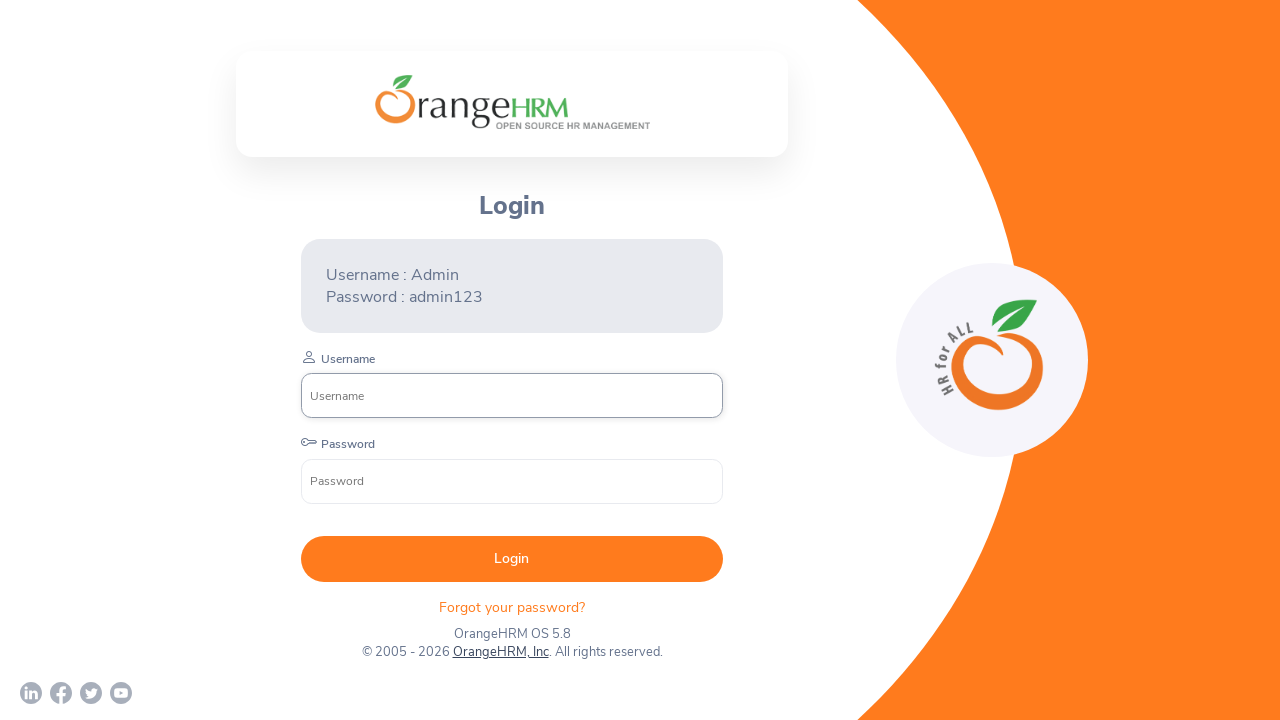

Retrieved current URL: https://opensource-demo.orangehrmlive.com/web/index.php/auth/login
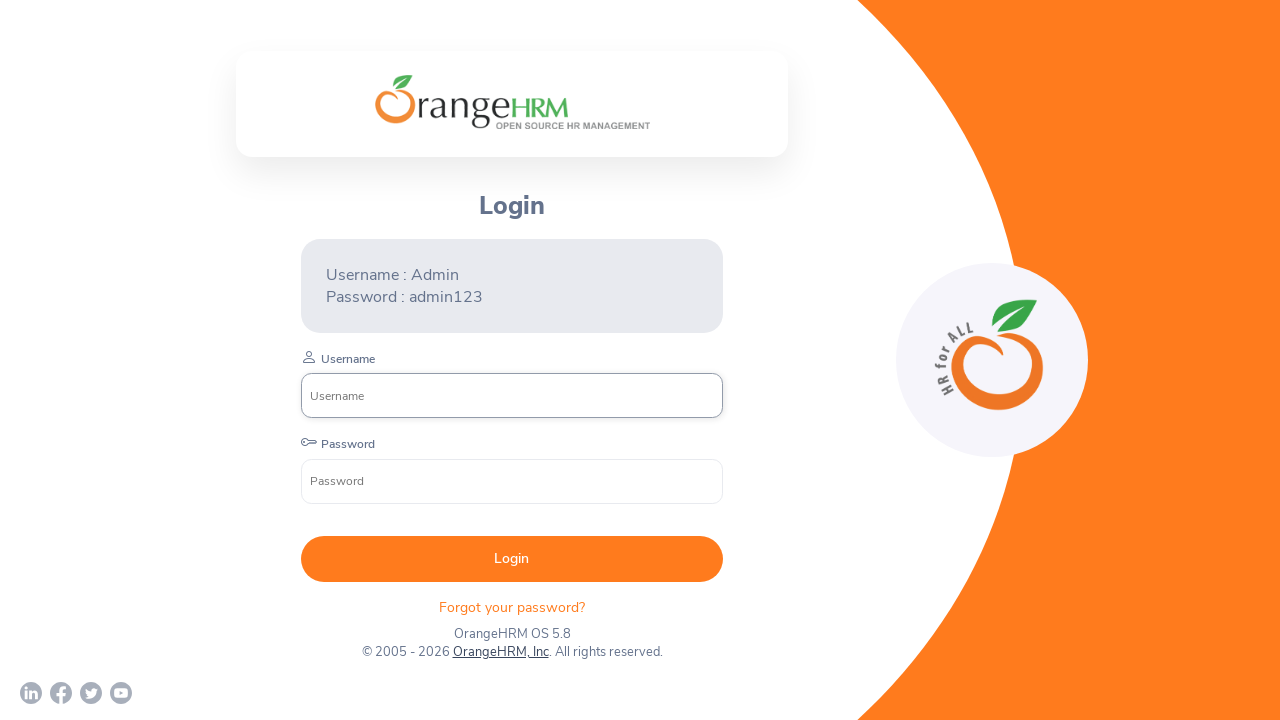

Printed current URL to console
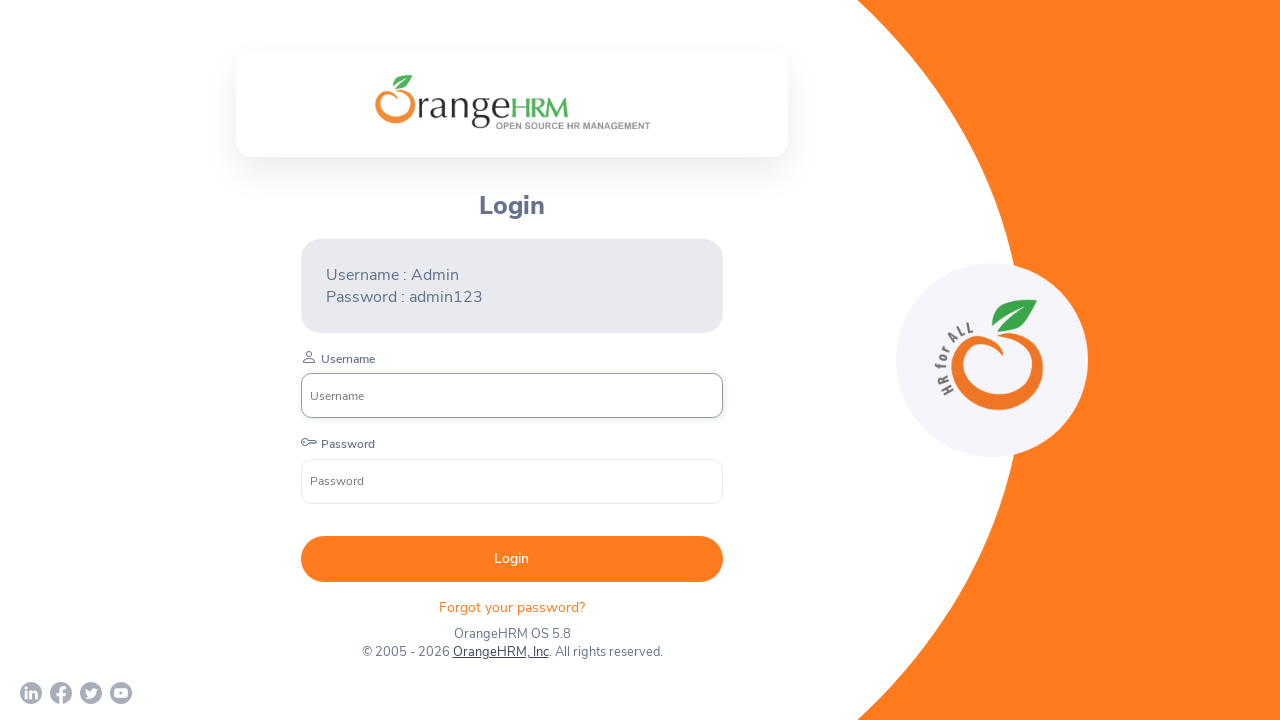

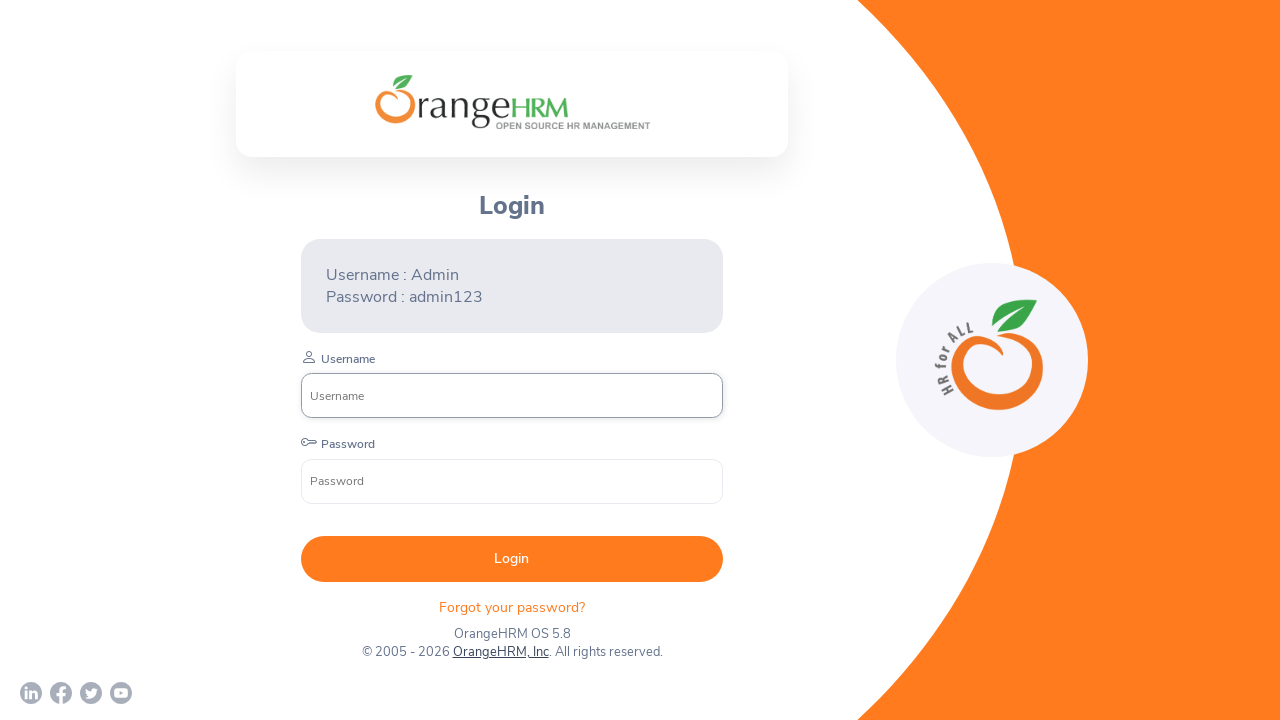